Tests the Hacker News search functionality by entering a search query in the search box, submitting it, and waiting for search results to load.

Starting URL: https://news.ycombinator.com/news

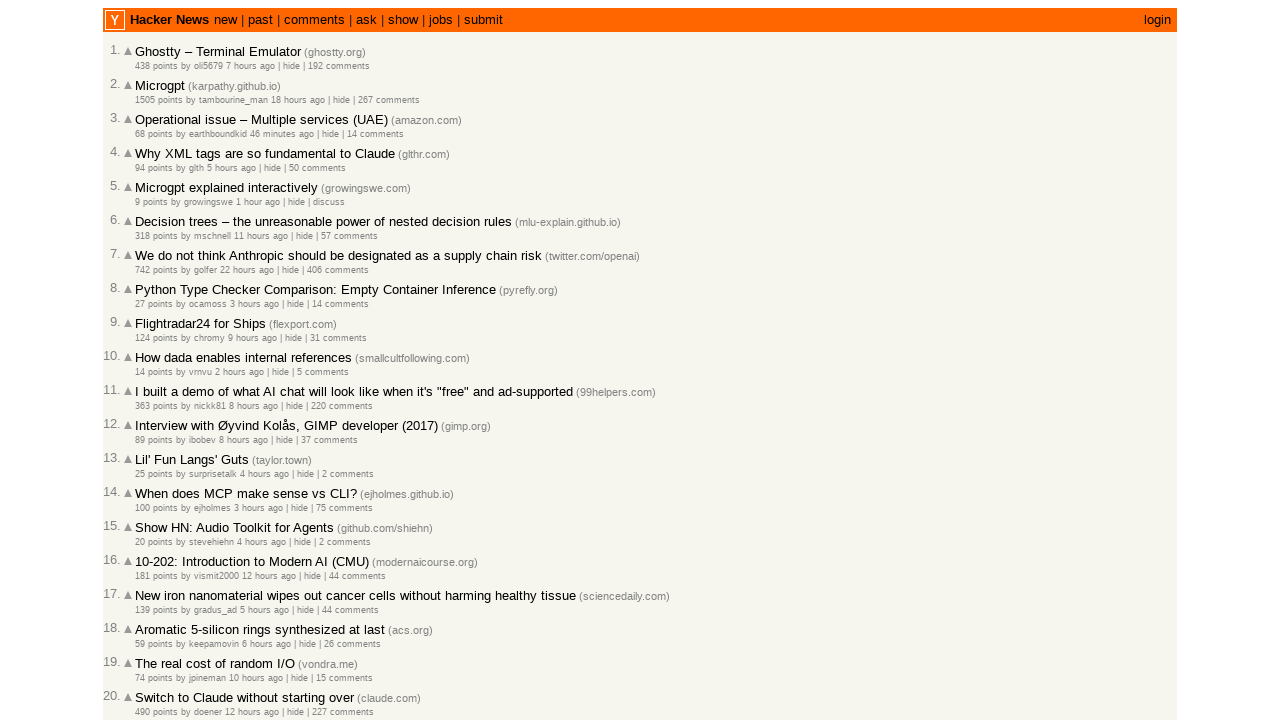

Filled search box with 'artificial intelligence' on input[name='q']
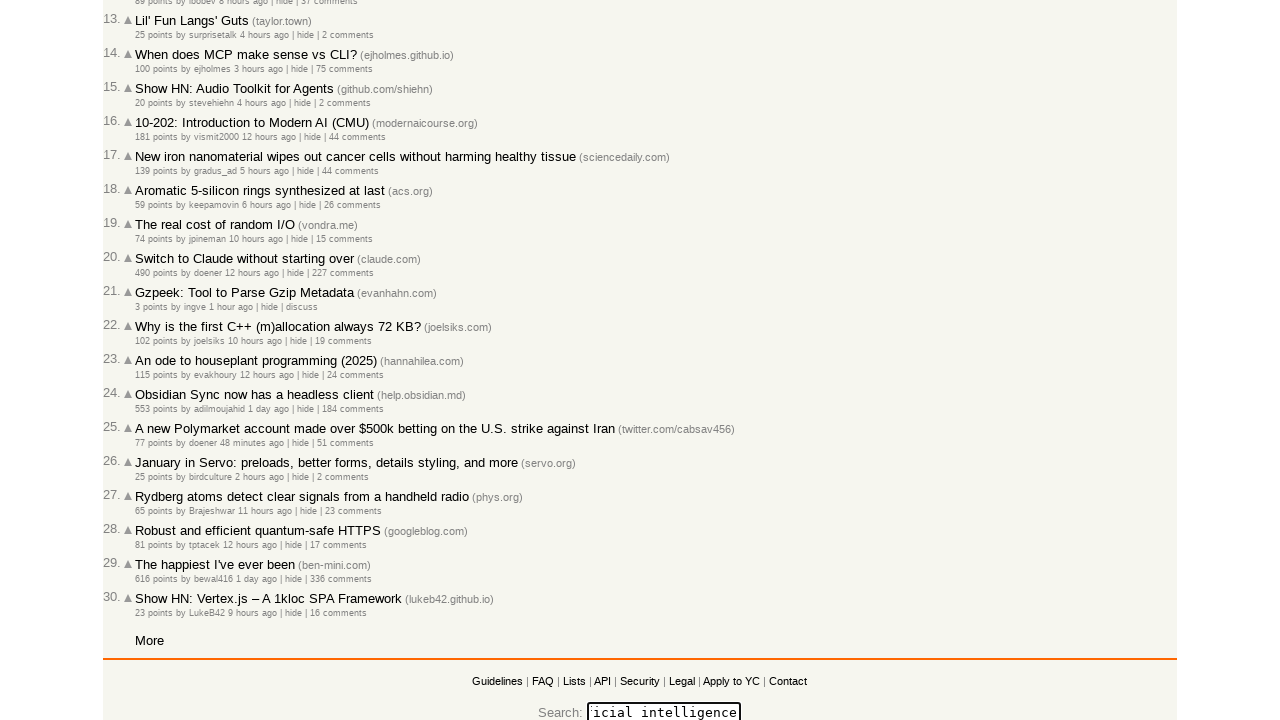

Pressed Enter to submit search query on input[name='q']
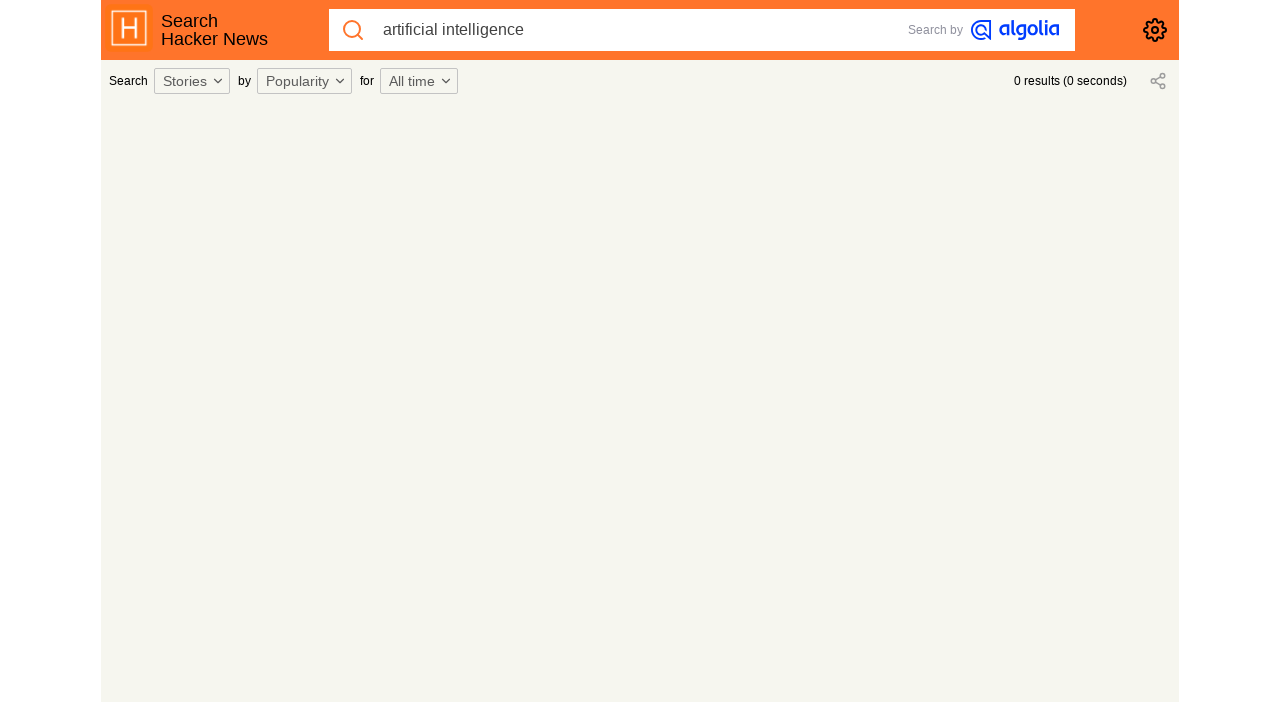

Search results loaded and visible
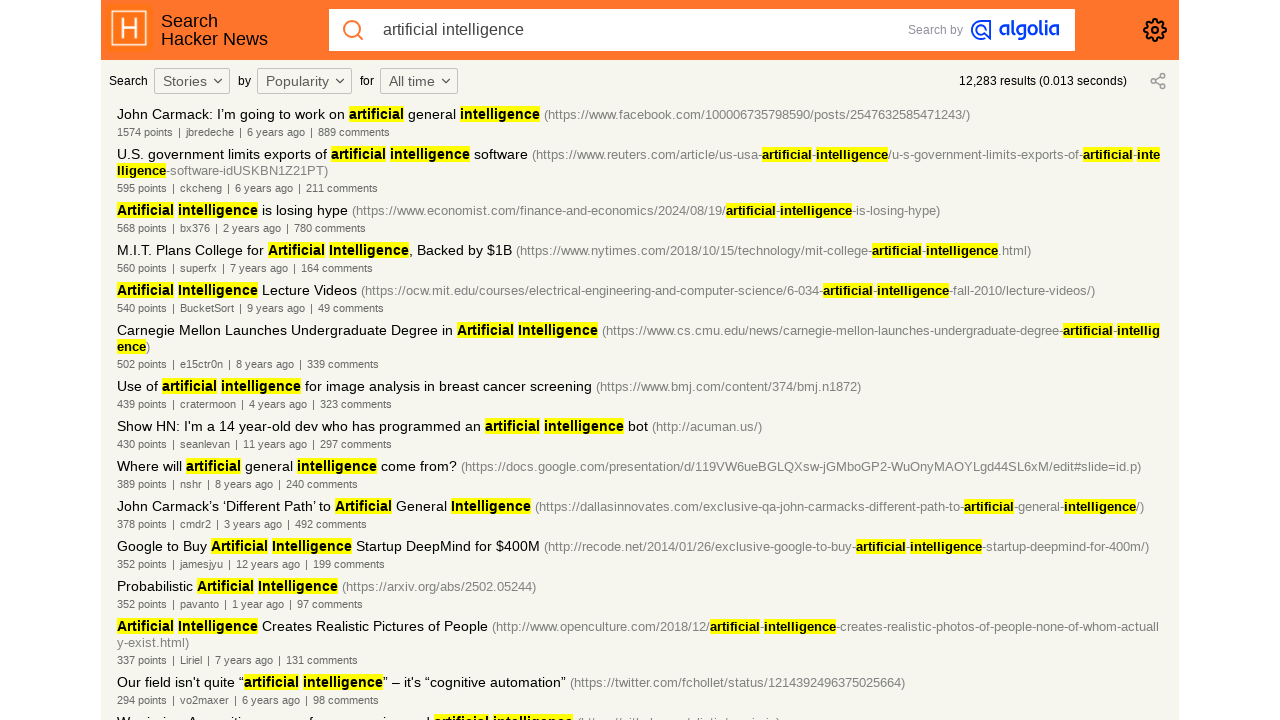

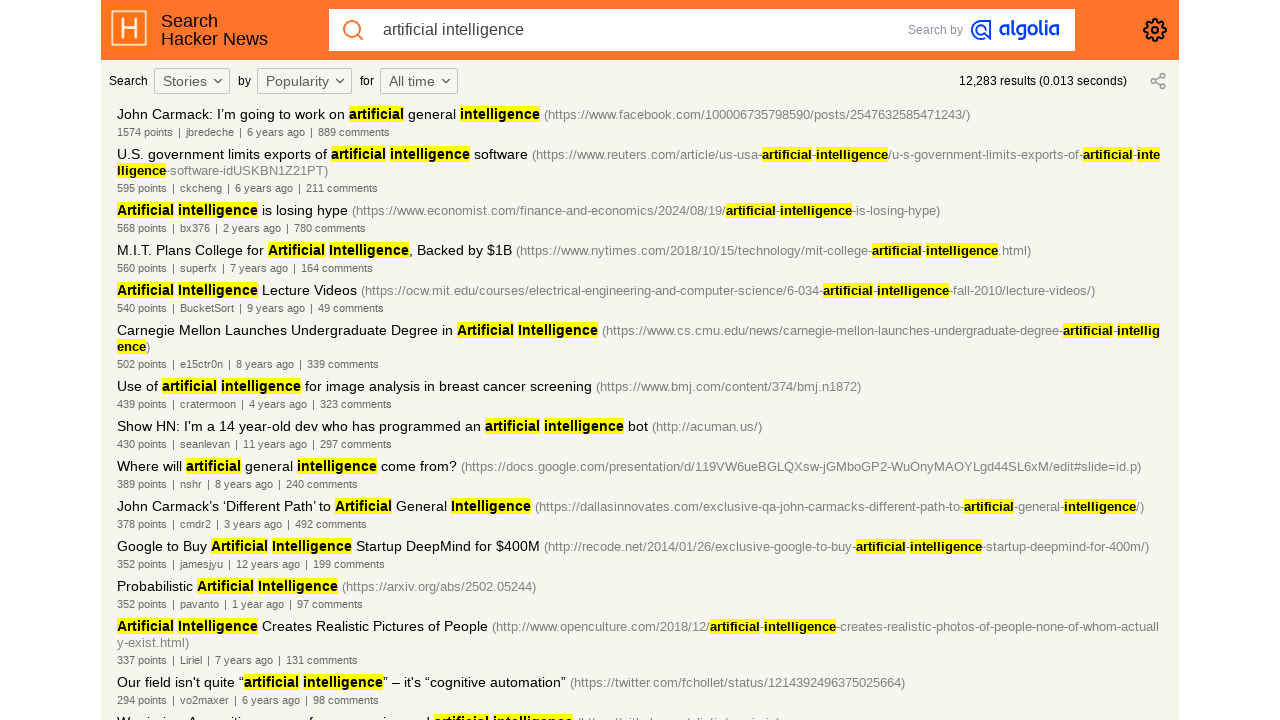